Tests that the complete all checkbox updates state when individual items are completed or cleared

Starting URL: https://demo.playwright.dev/todomvc

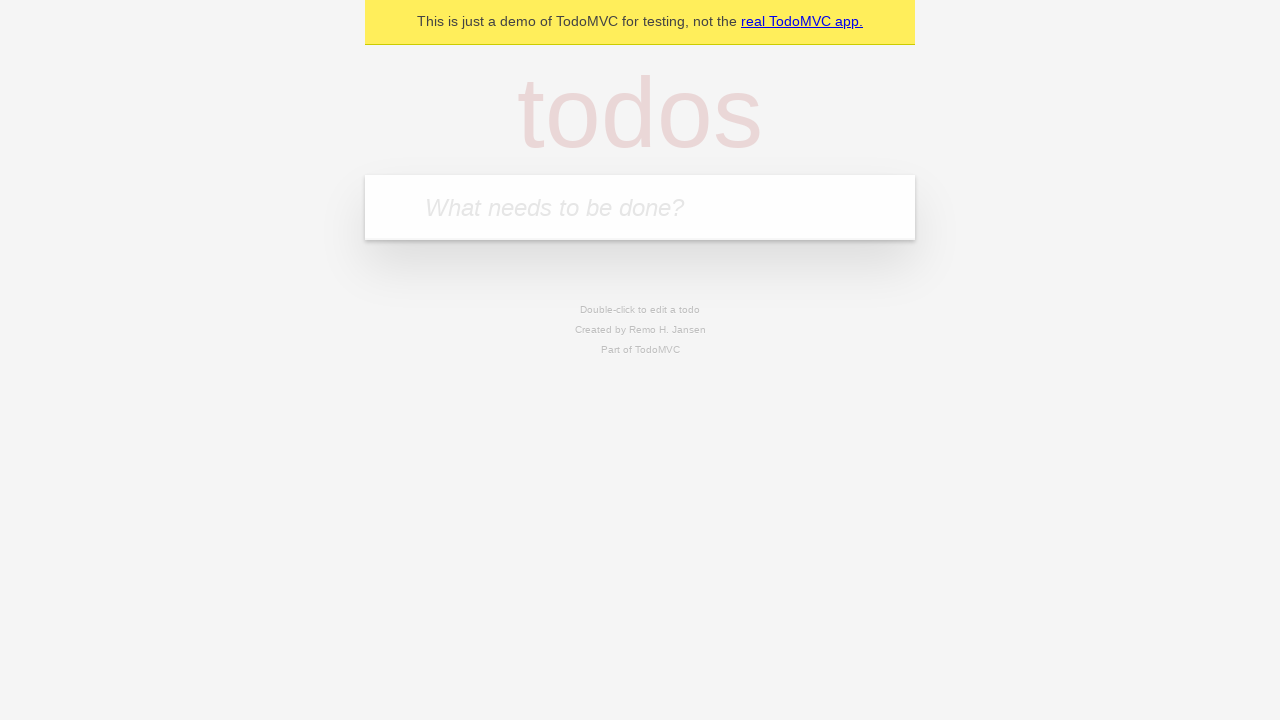

Filled todo input with 'buy some cheese' on internal:attr=[placeholder="What needs to be done?"i]
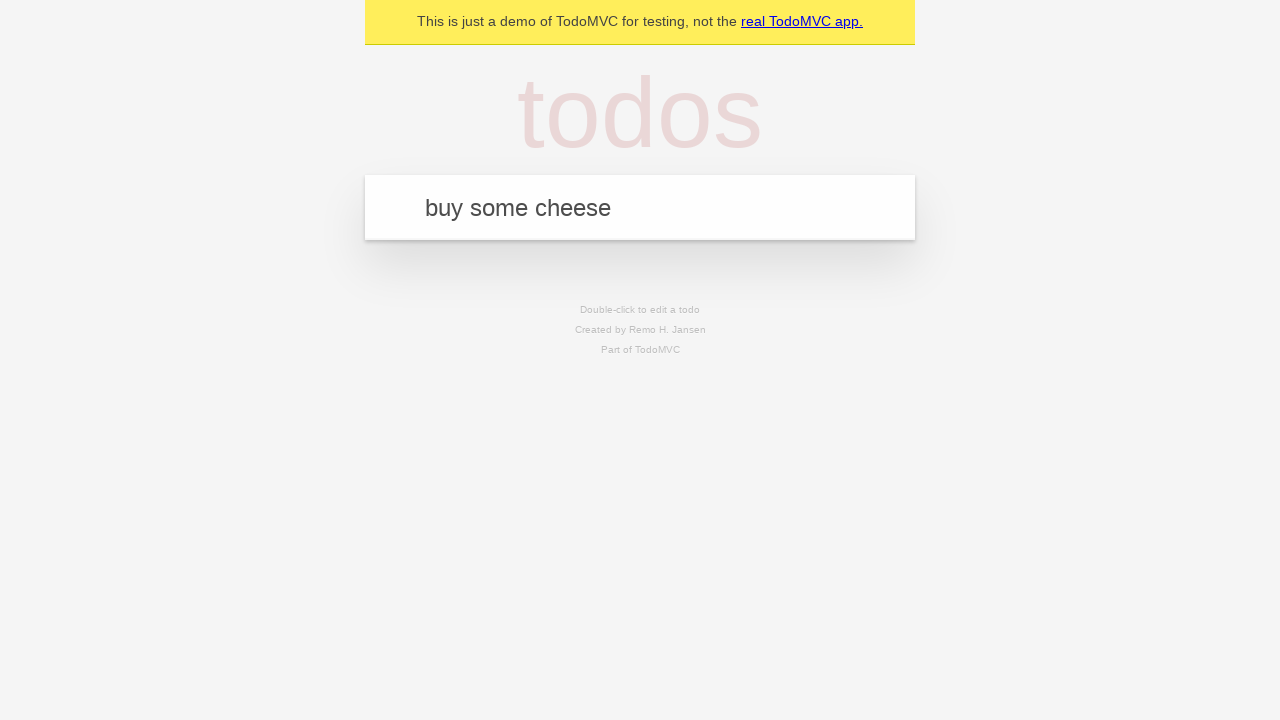

Pressed Enter to create todo 'buy some cheese' on internal:attr=[placeholder="What needs to be done?"i]
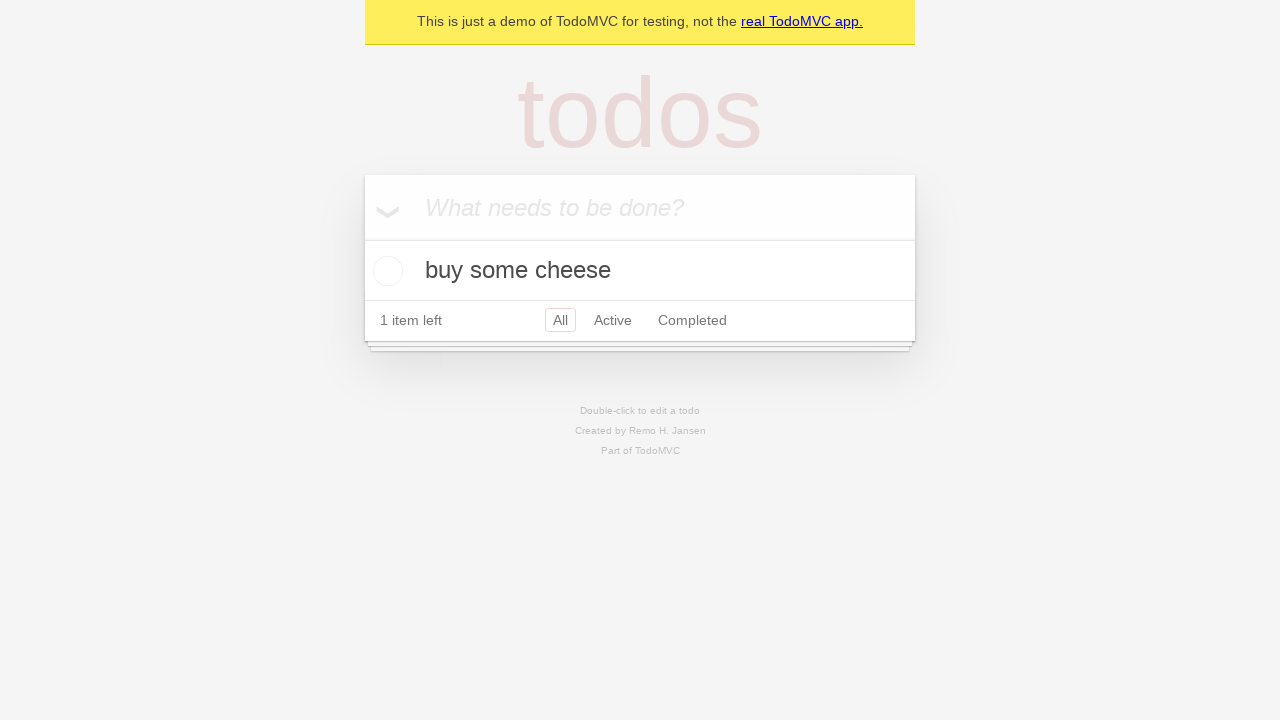

Filled todo input with 'feed the cat' on internal:attr=[placeholder="What needs to be done?"i]
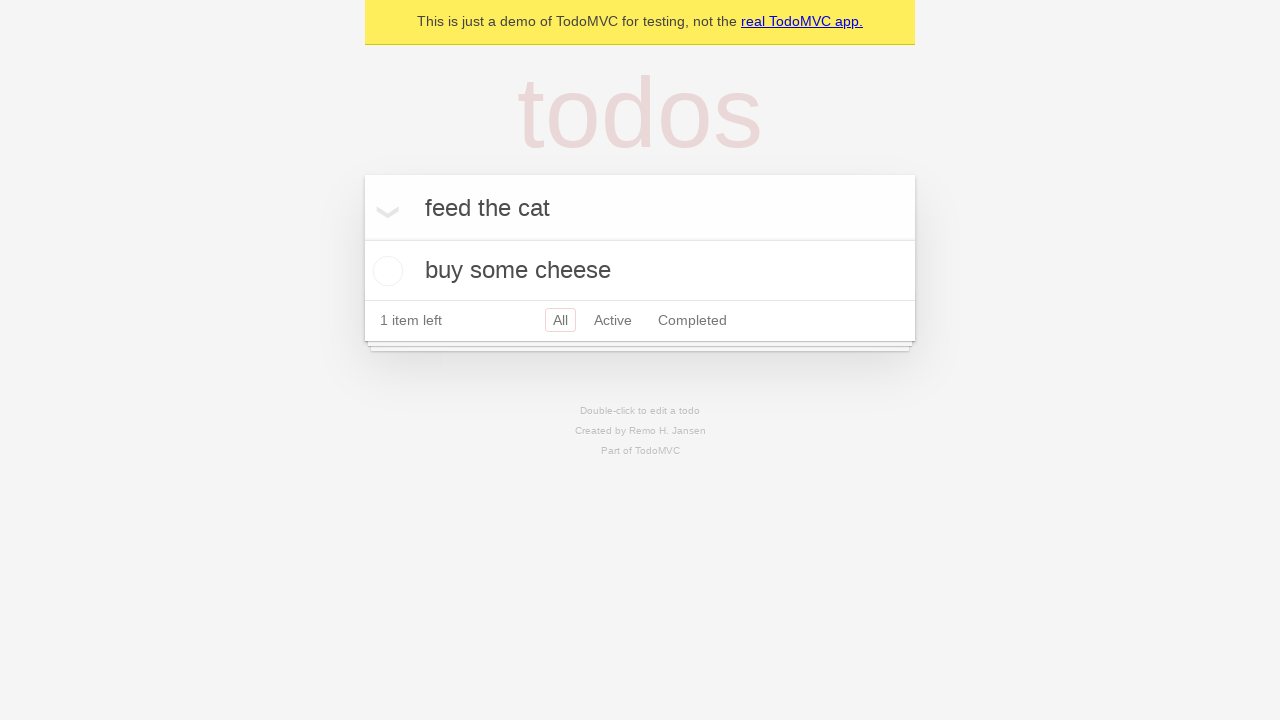

Pressed Enter to create todo 'feed the cat' on internal:attr=[placeholder="What needs to be done?"i]
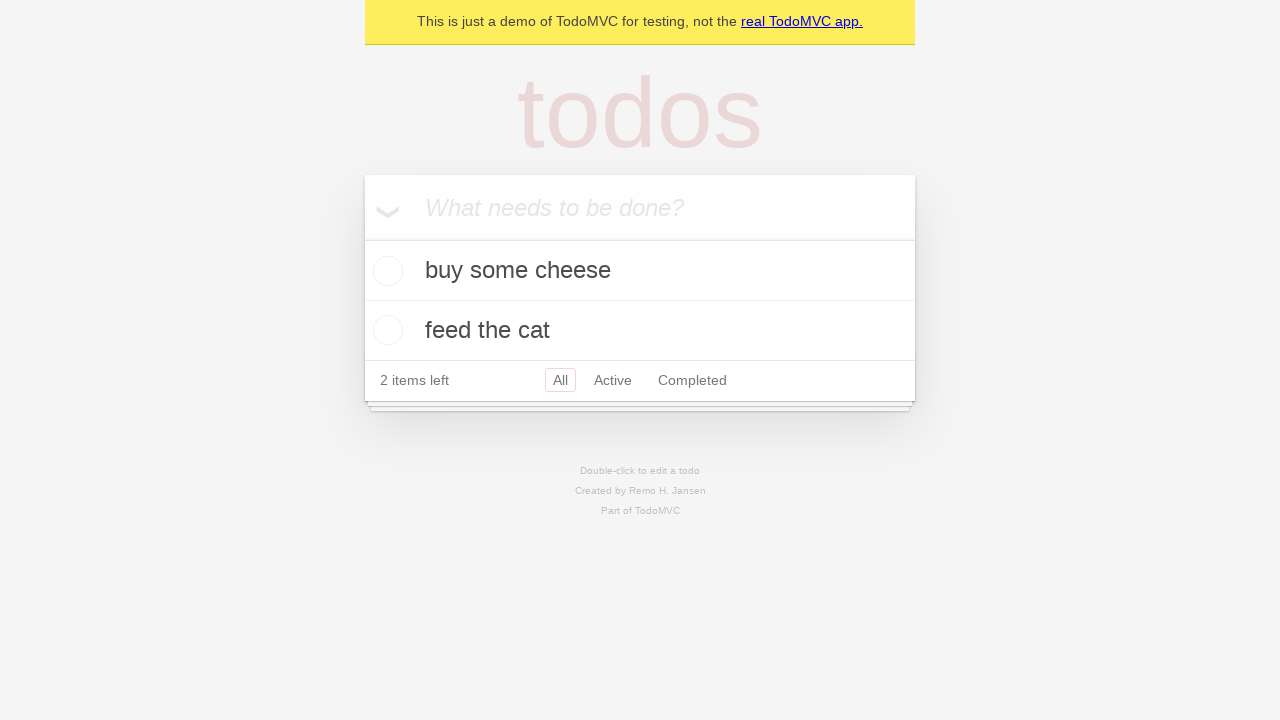

Filled todo input with 'book a doctors appointment' on internal:attr=[placeholder="What needs to be done?"i]
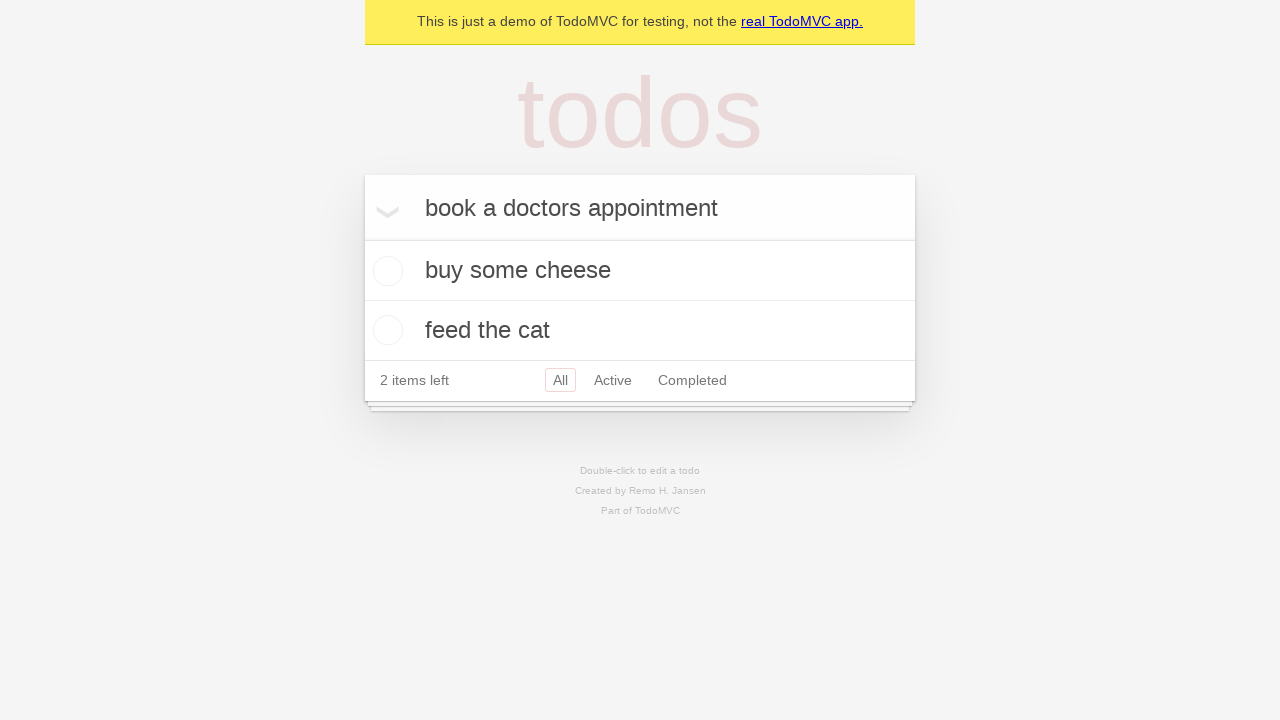

Pressed Enter to create todo 'book a doctors appointment' on internal:attr=[placeholder="What needs to be done?"i]
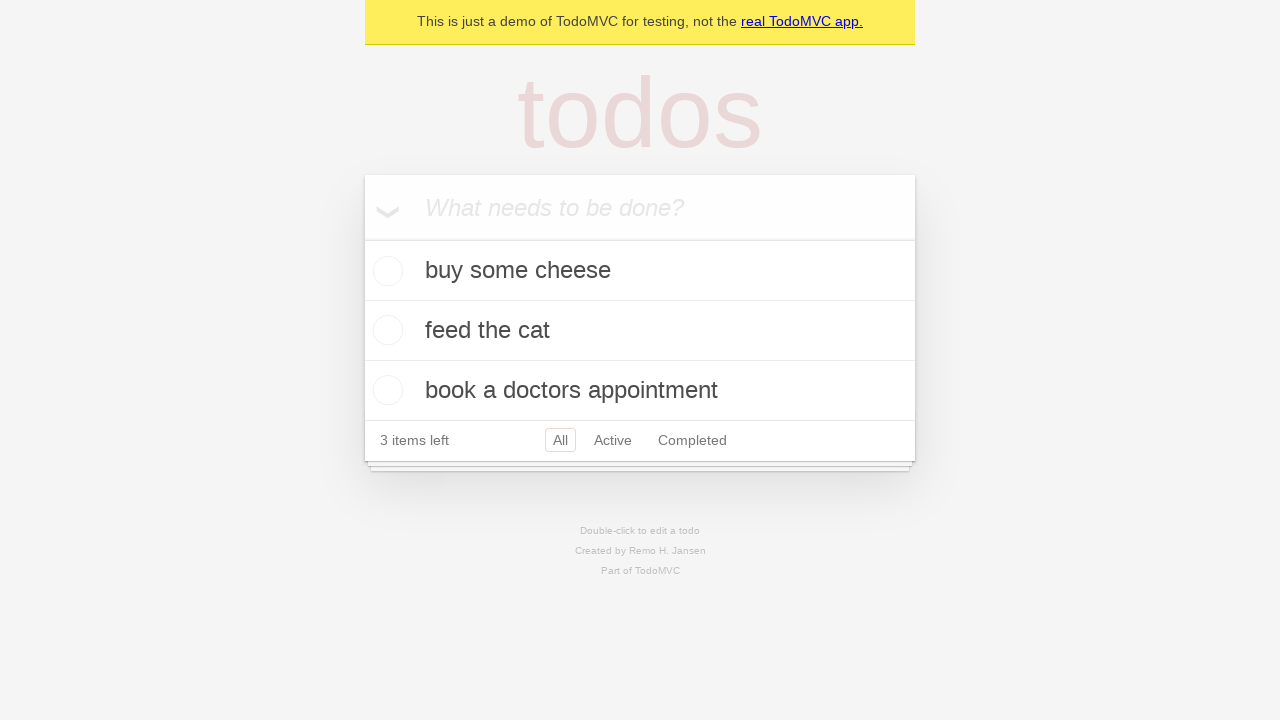

All 3 todos have loaded and are visible
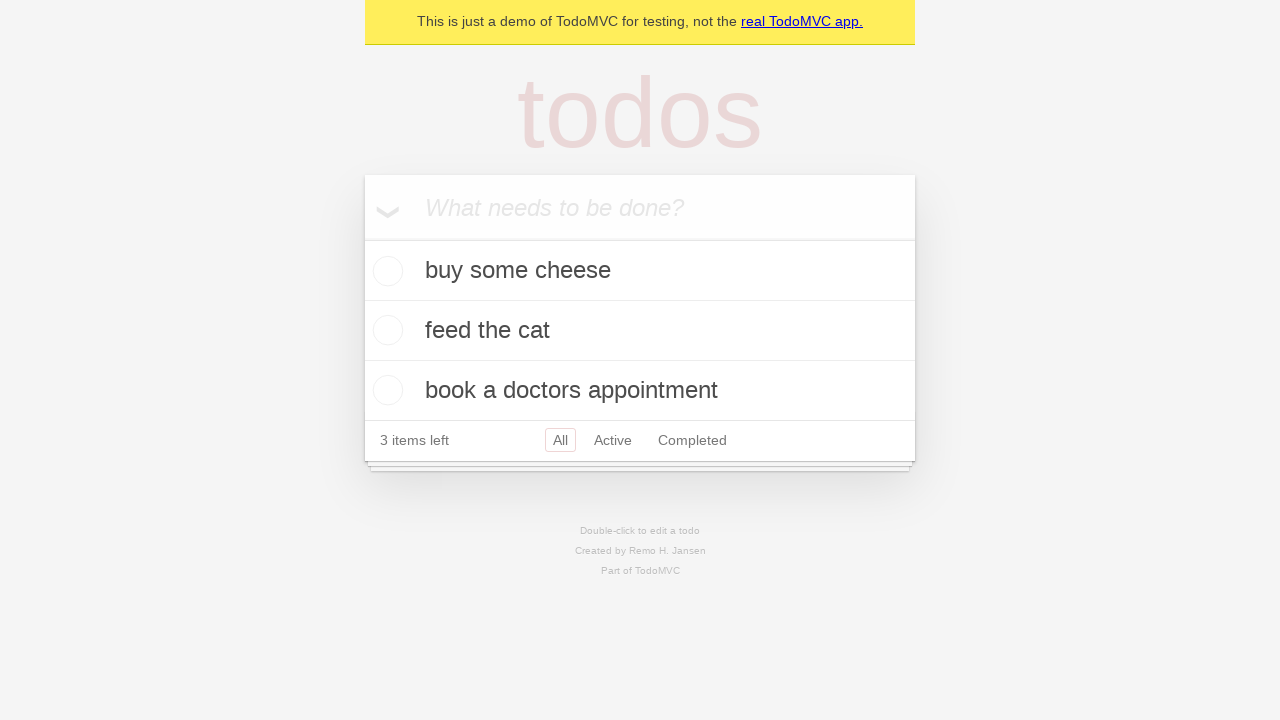

Checked the 'Mark all as complete' toggle at (362, 238) on internal:label="Mark all as complete"i
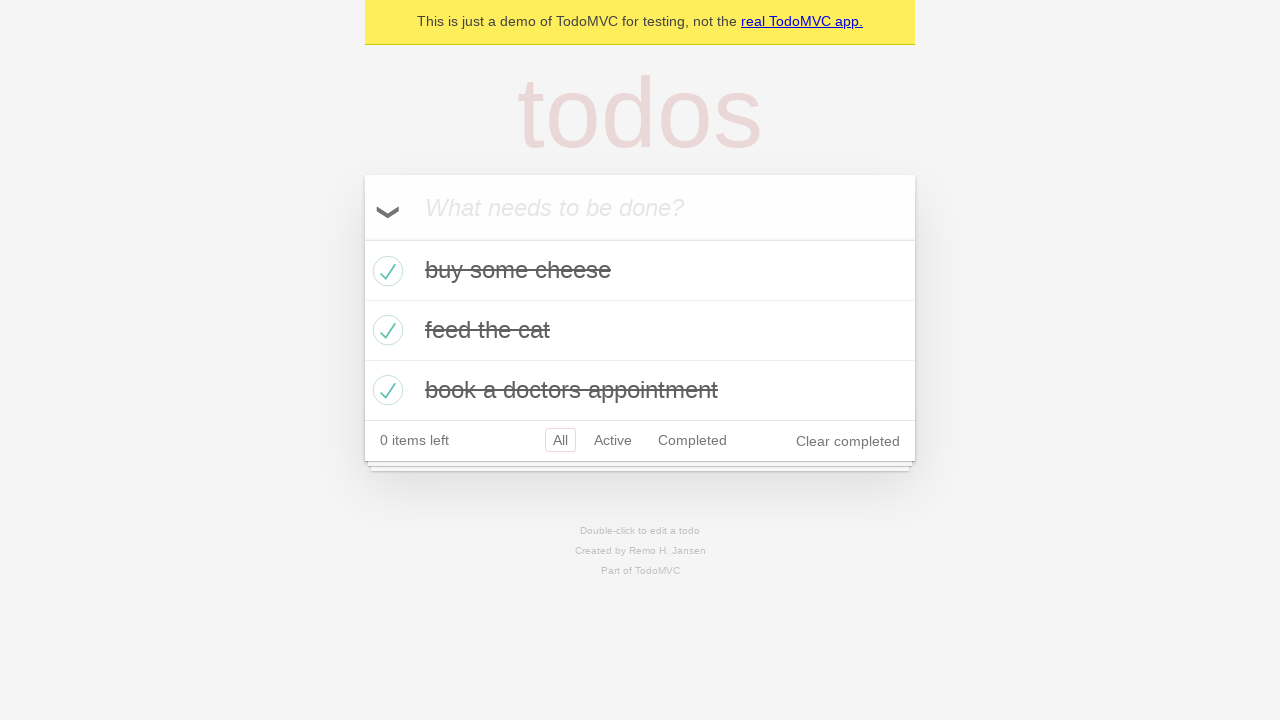

Unchecked the first todo item at (385, 271) on internal:testid=[data-testid="todo-item"s] >> nth=0 >> internal:role=checkbox
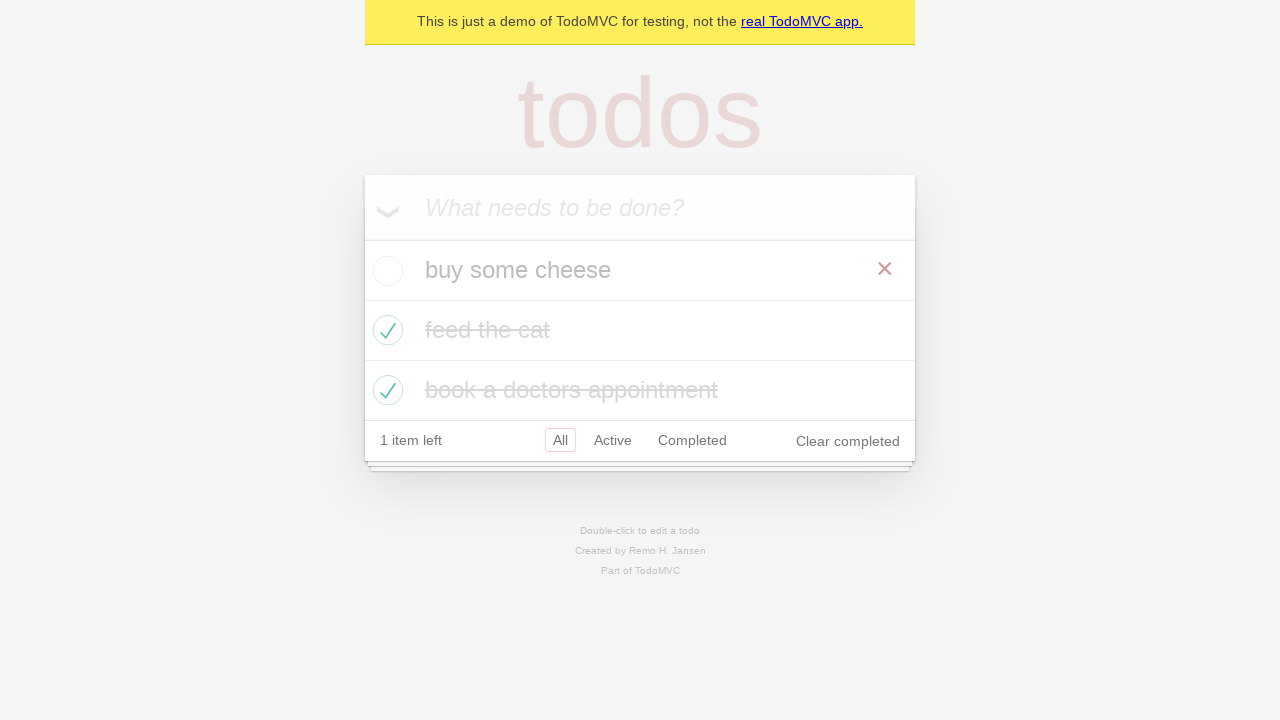

Checked the first todo item again at (385, 271) on internal:testid=[data-testid="todo-item"s] >> nth=0 >> internal:role=checkbox
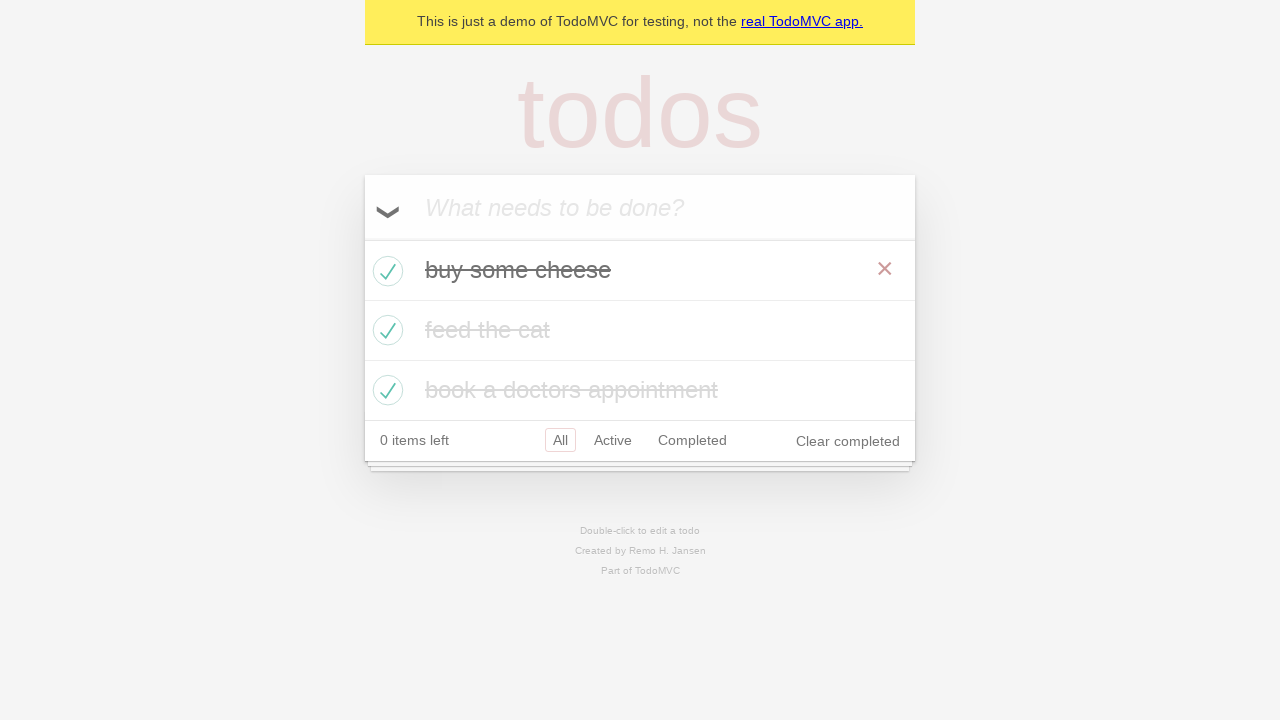

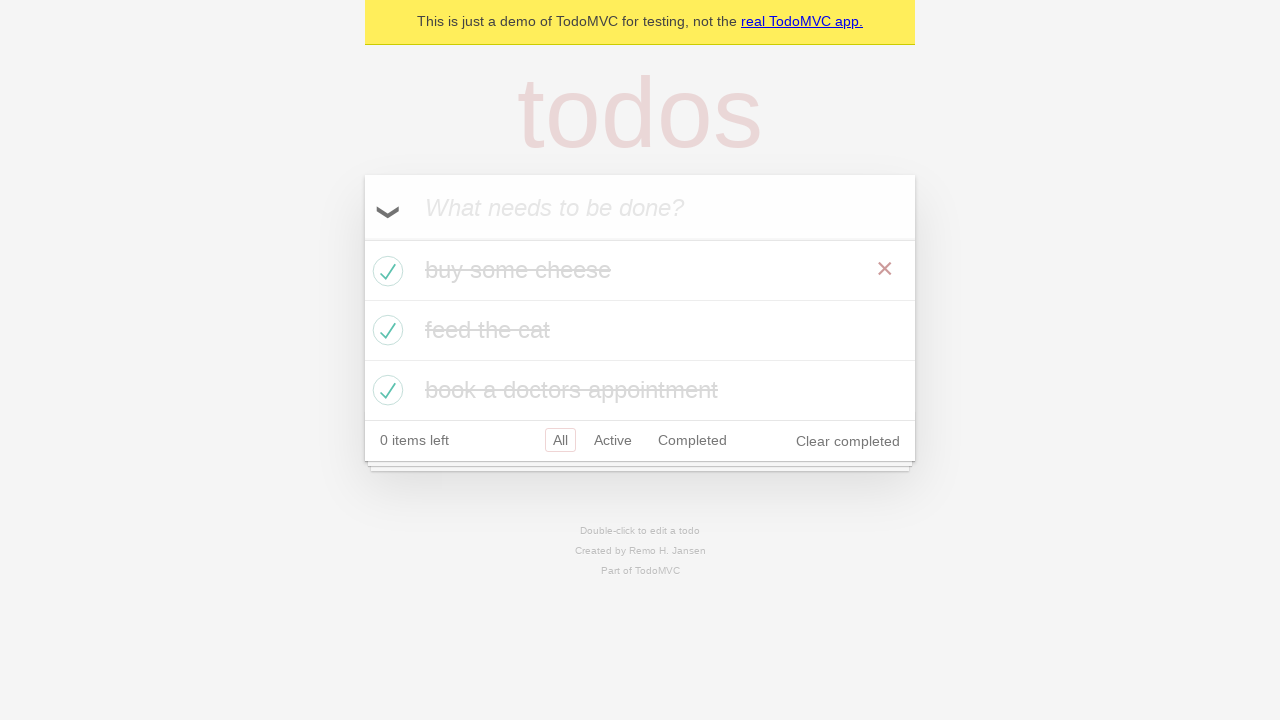